Tests clicking a sequence of buttons that become enabled dynamically and verifies completion

Starting URL: https://testpages.eviltester.com/styled/dynamic-buttons-disabled.html

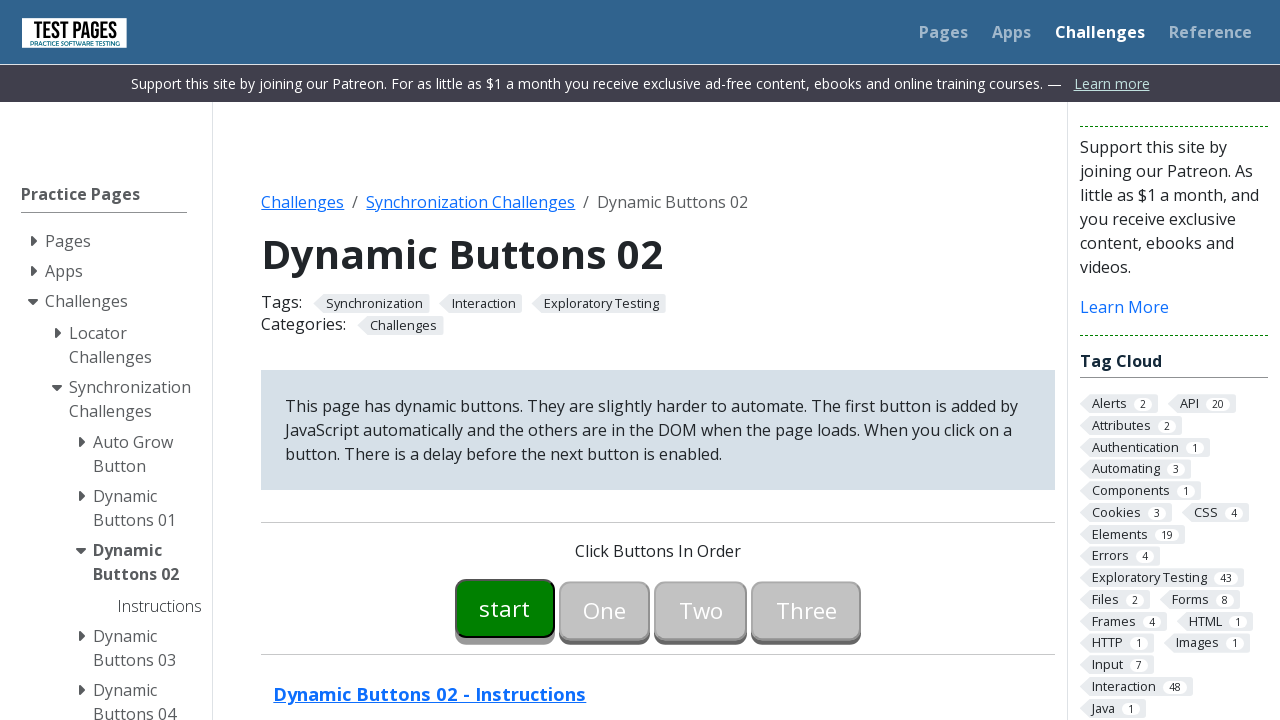

Waited for button00 to be enabled
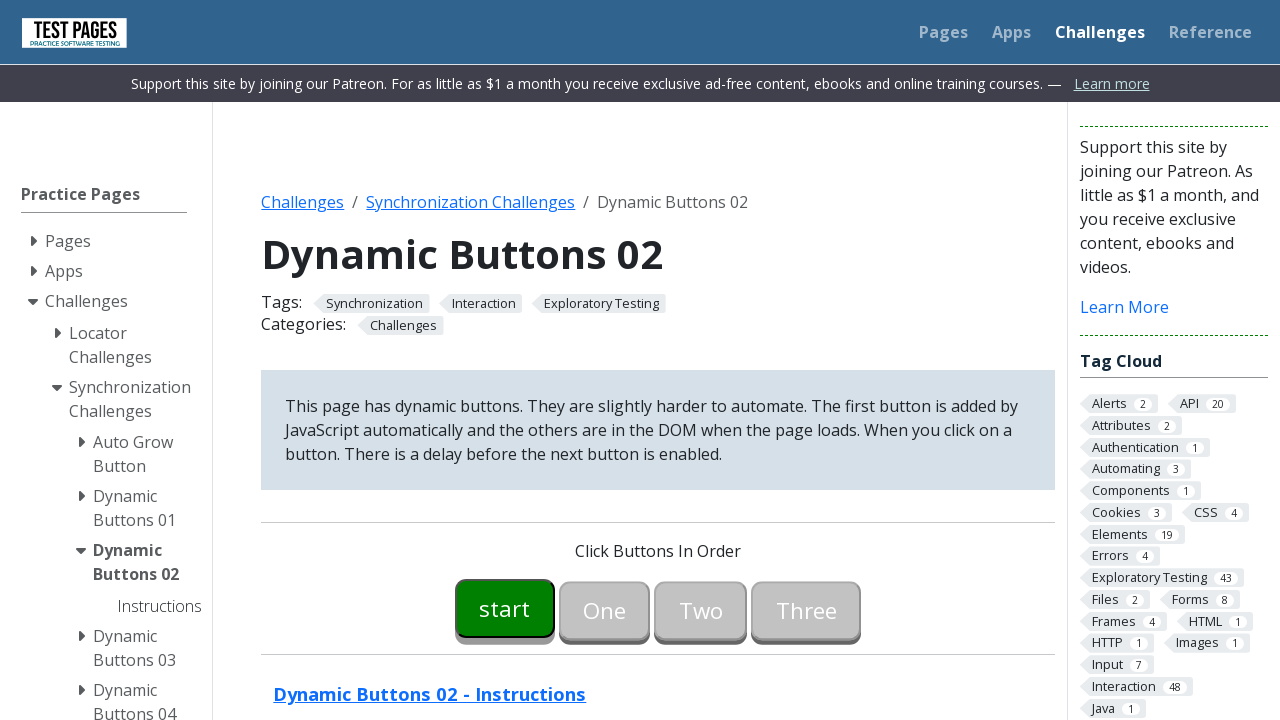

Clicked button00 at (505, 608) on #button00
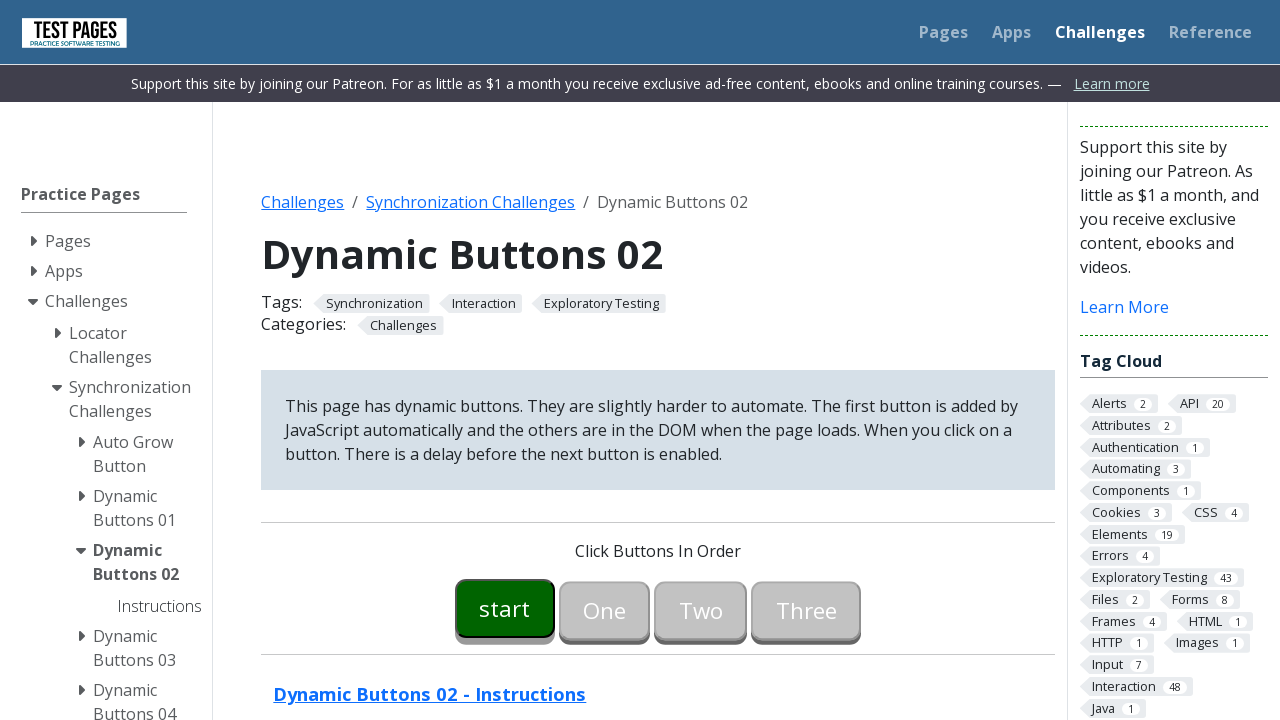

Waited for button01 to be enabled
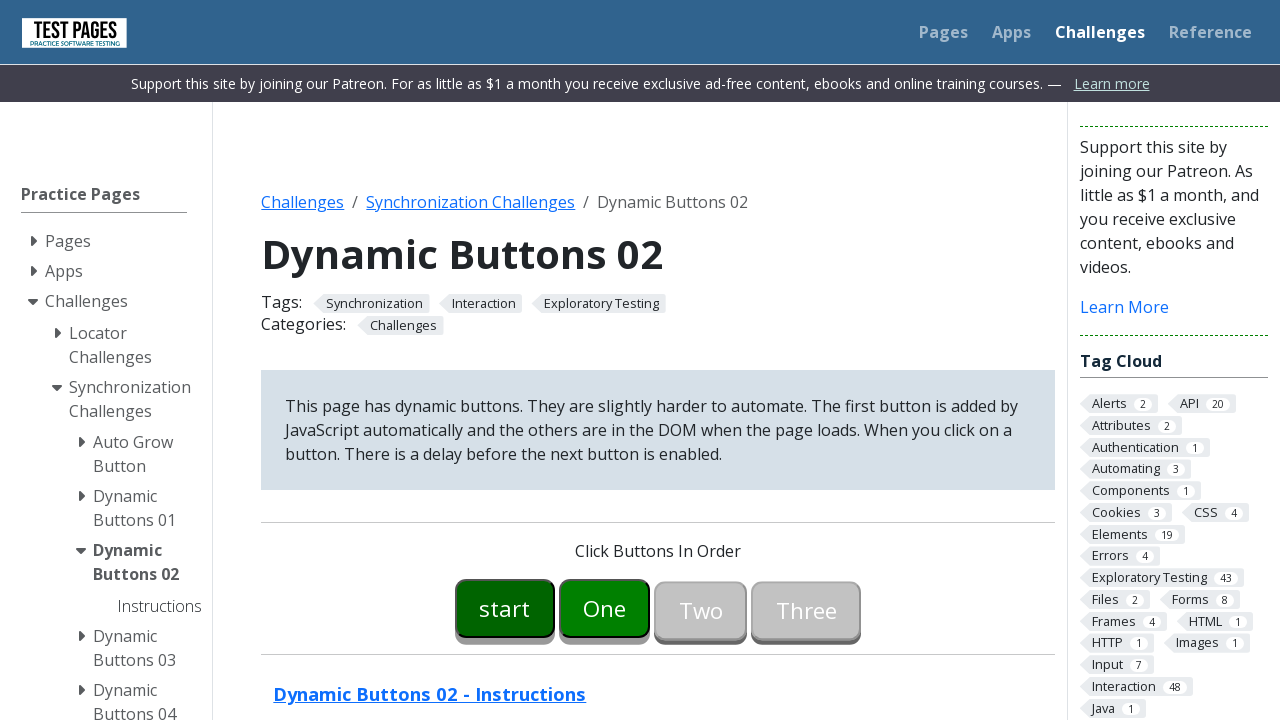

Clicked button01 at (605, 608) on #button01
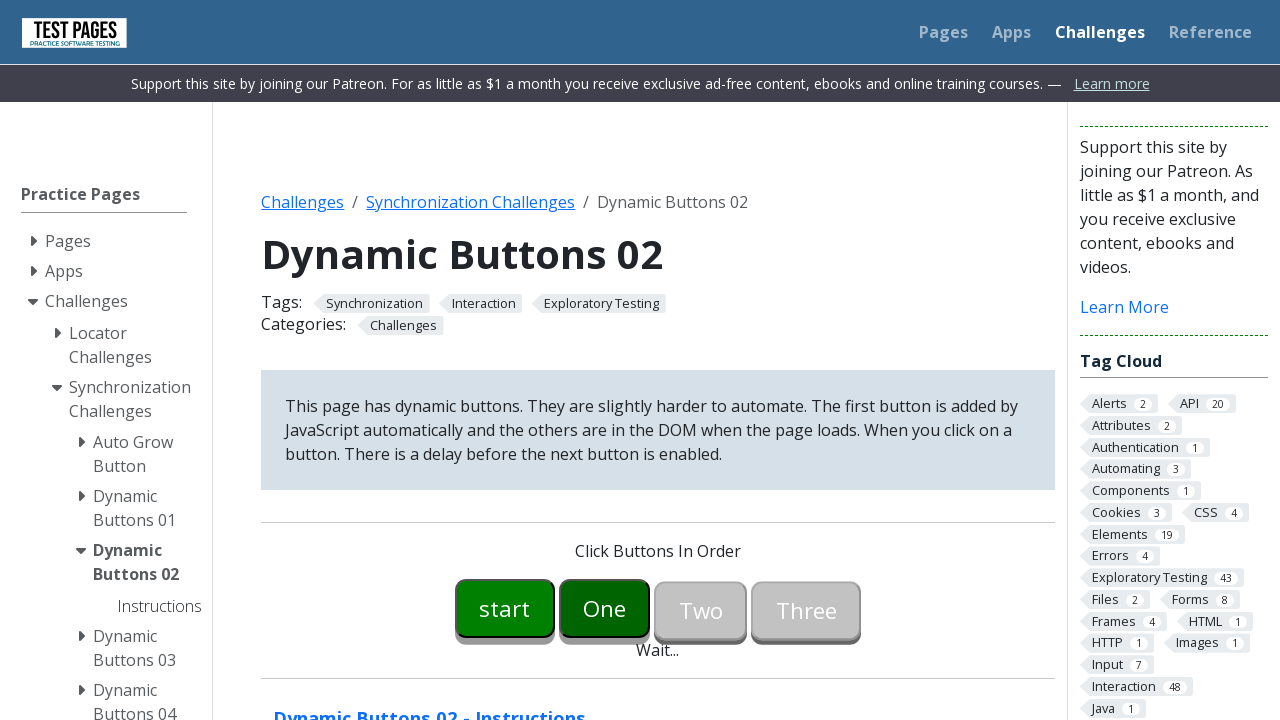

Waited for button02 to be enabled
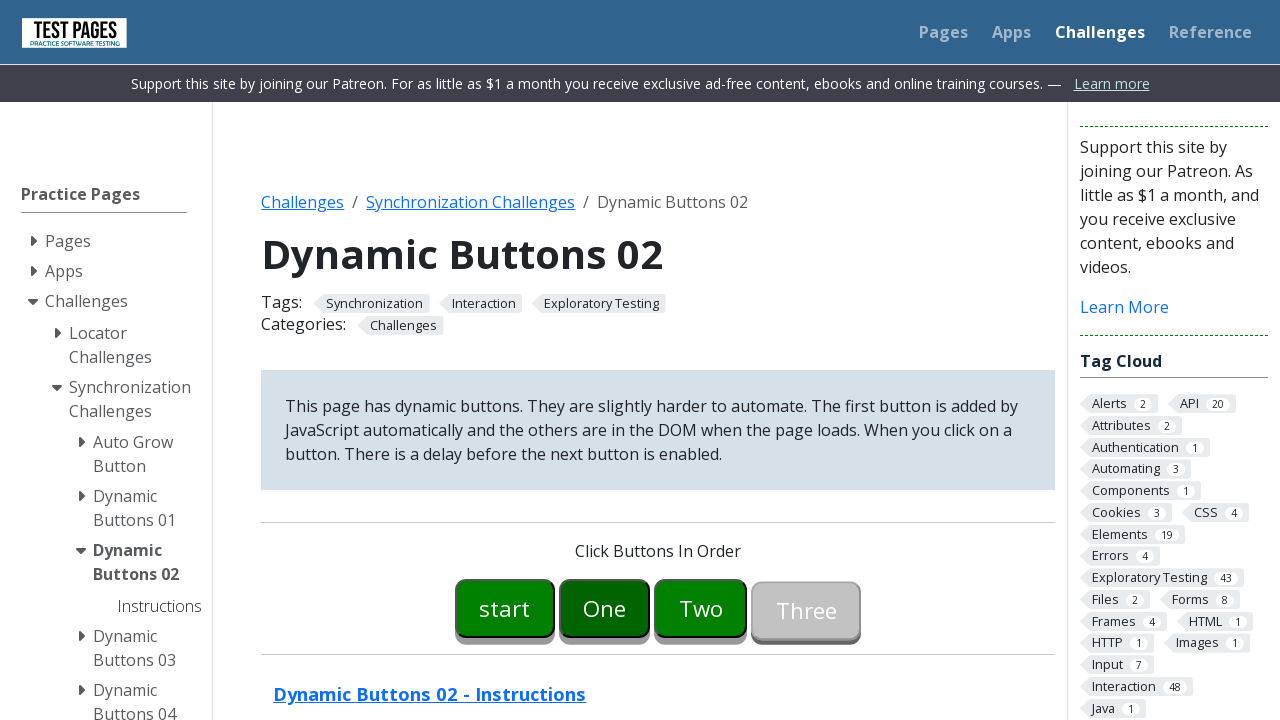

Clicked button02 at (701, 608) on #button02
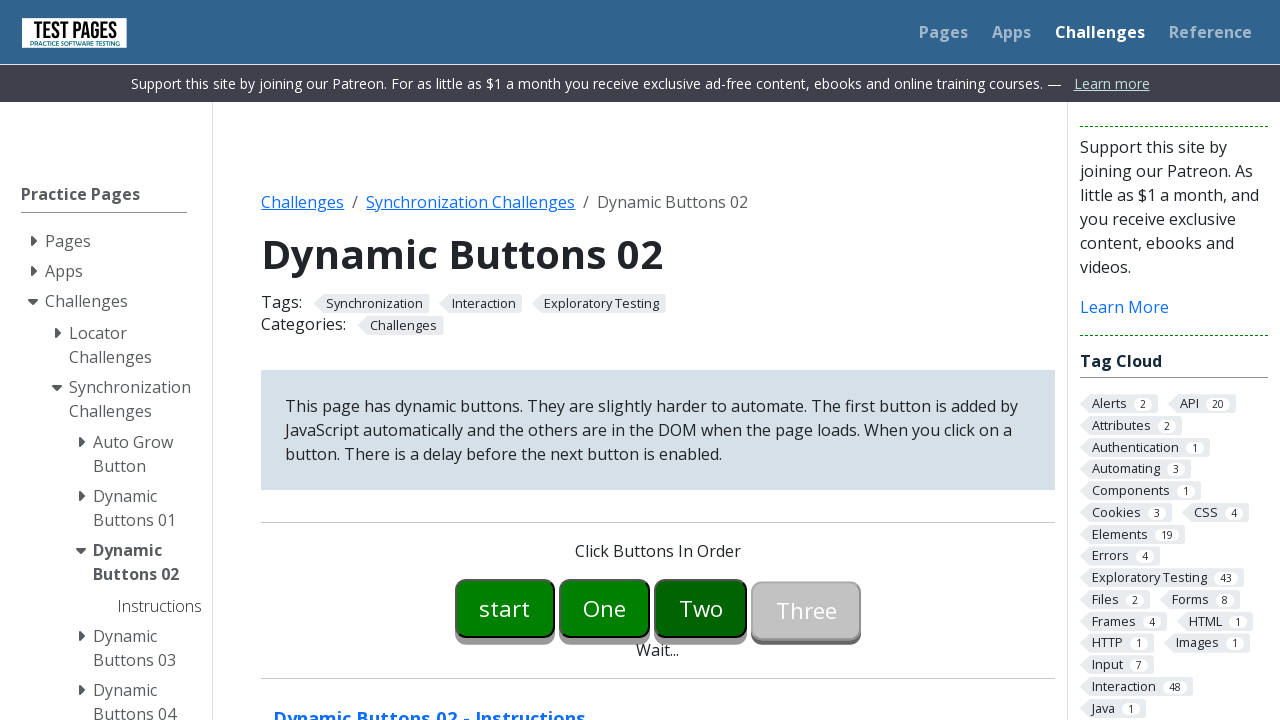

Waited for button03 to be enabled
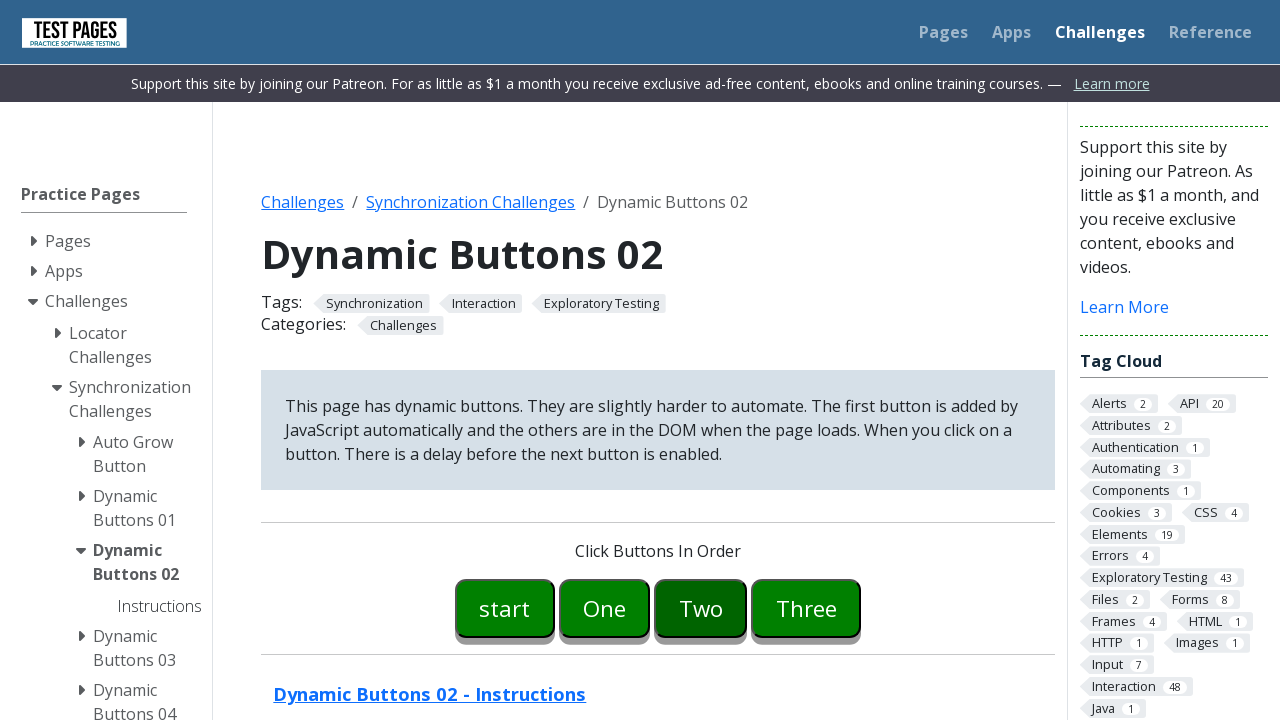

Clicked button03 at (806, 608) on #button03
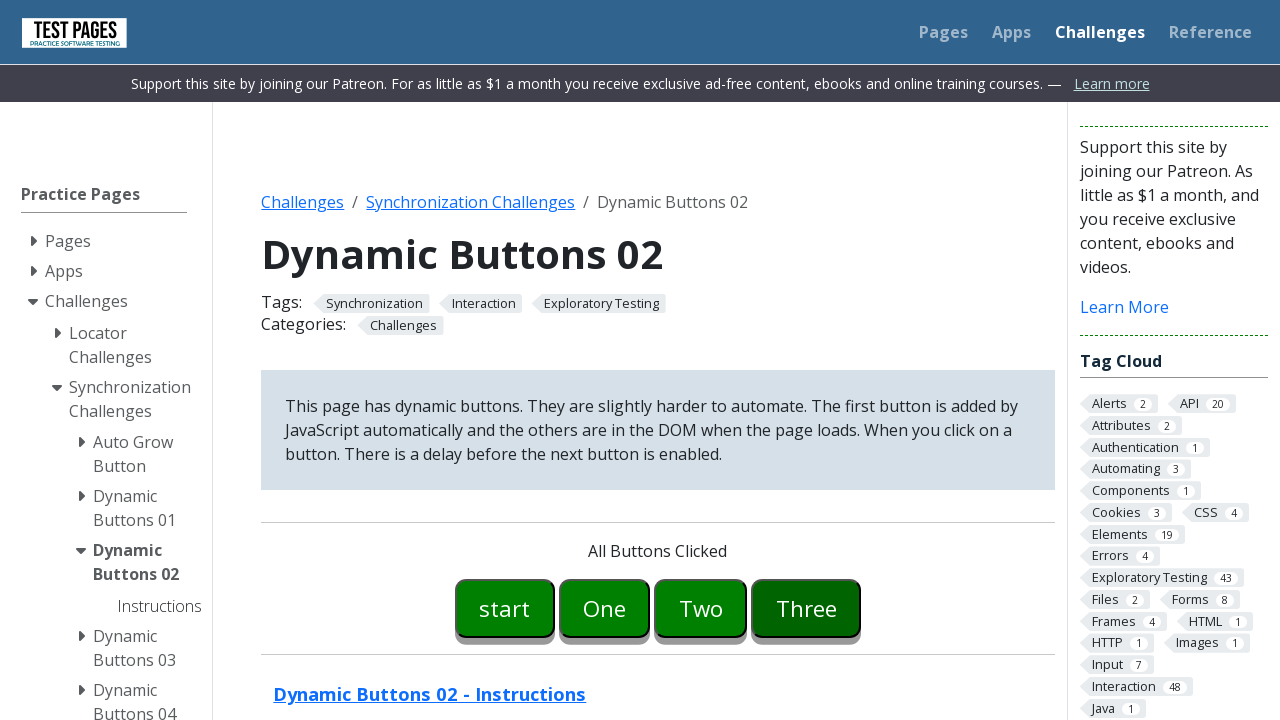

Verified completion message 'All Buttons Clicked' appeared
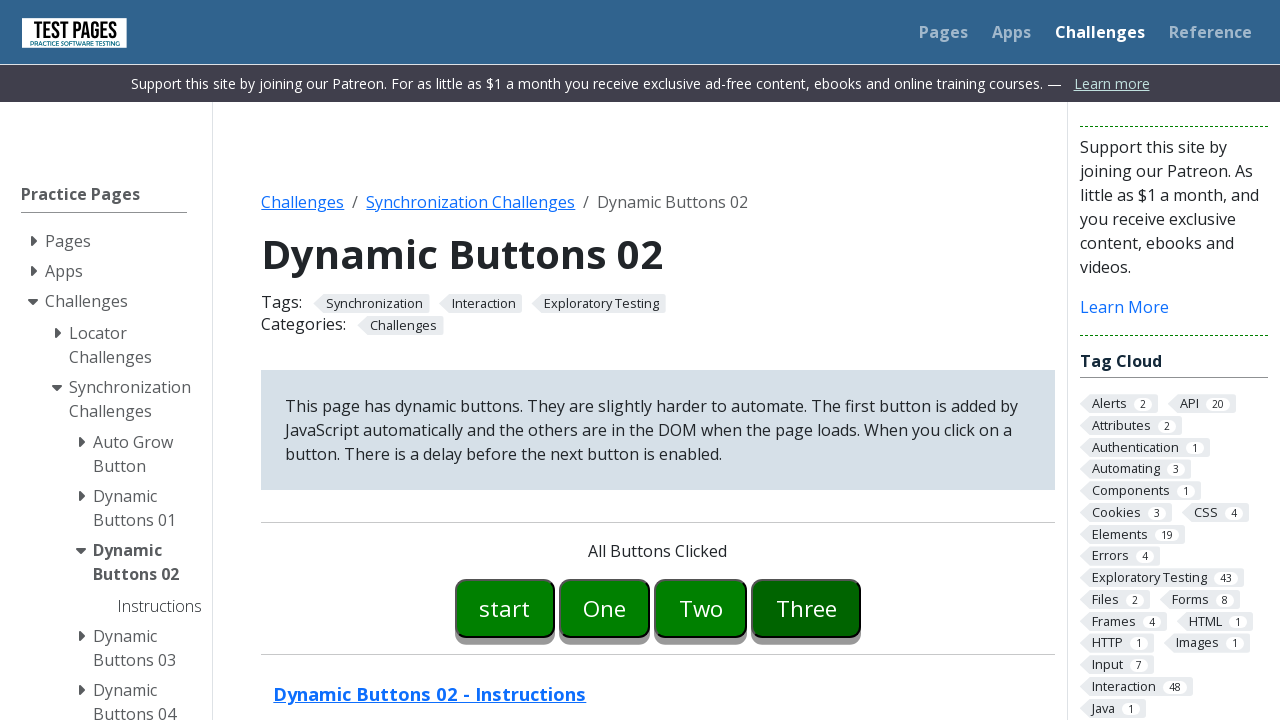

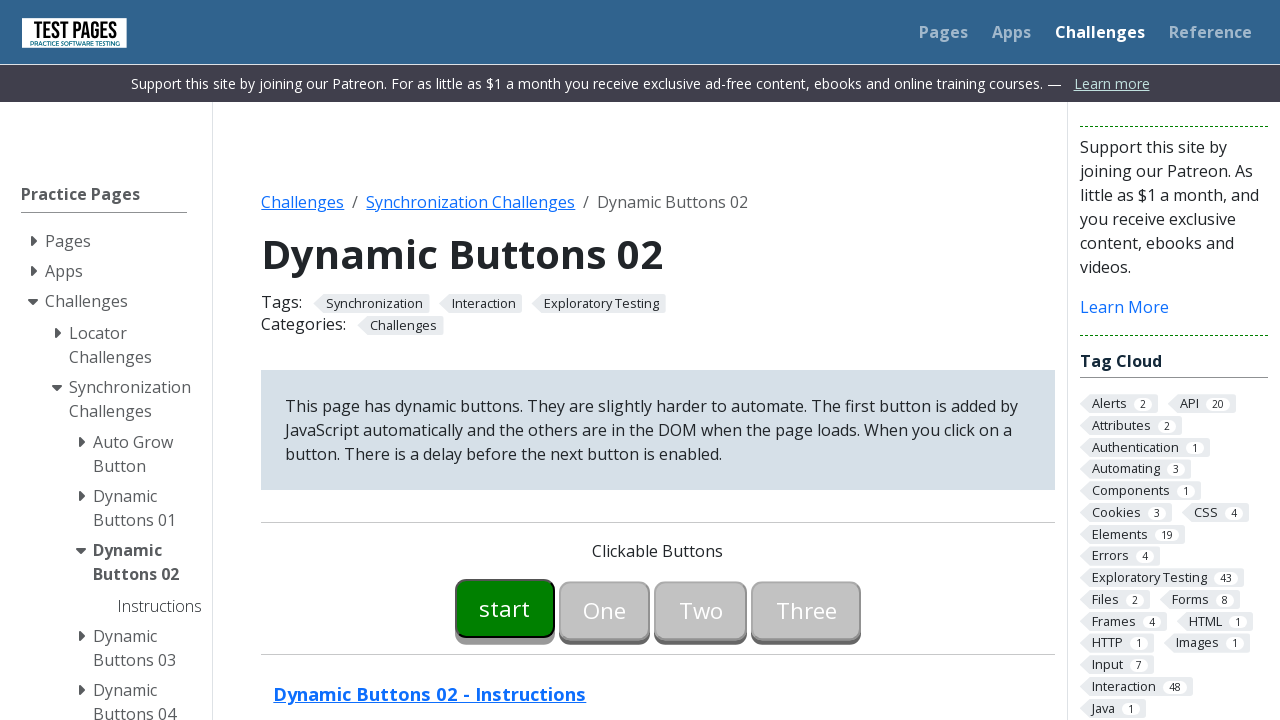